Tests keyboard input by clicking an input field and typing text with spaces and backspace operations

Starting URL: http://sahitest.com/demo/label.htm

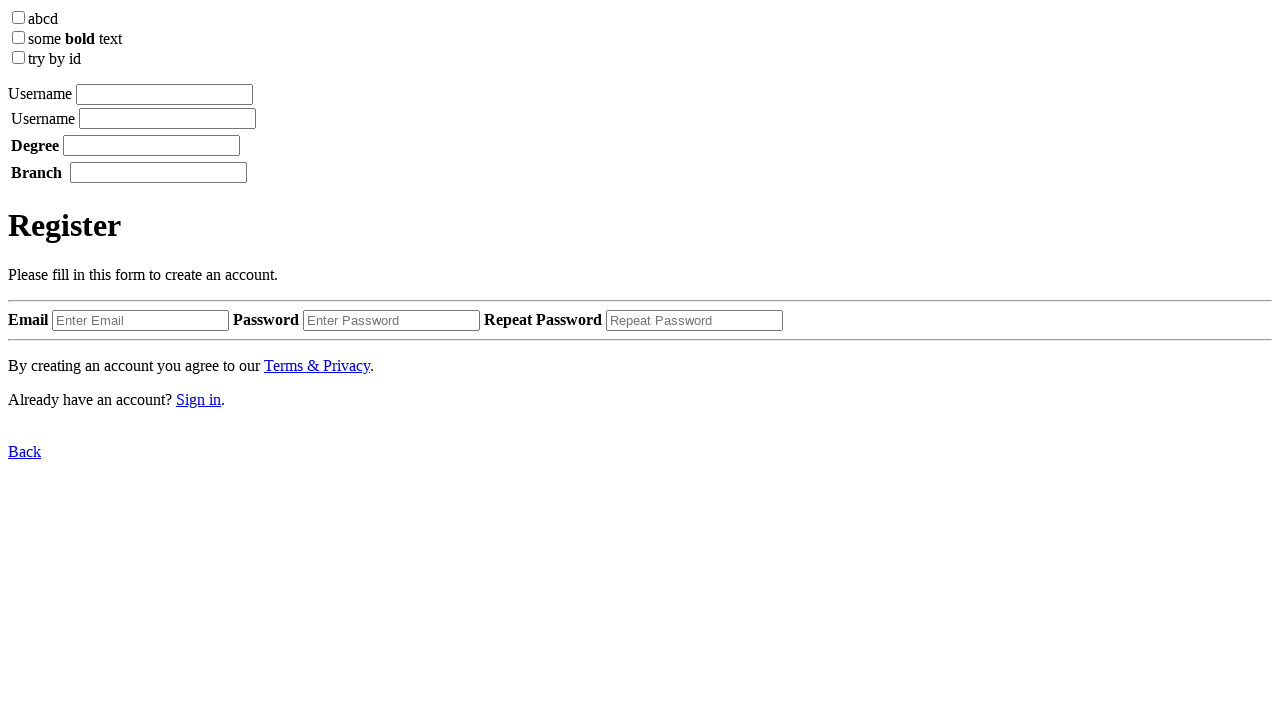

Clicked on the input field at (164, 94) on xpath=/html/body/label[1]/input
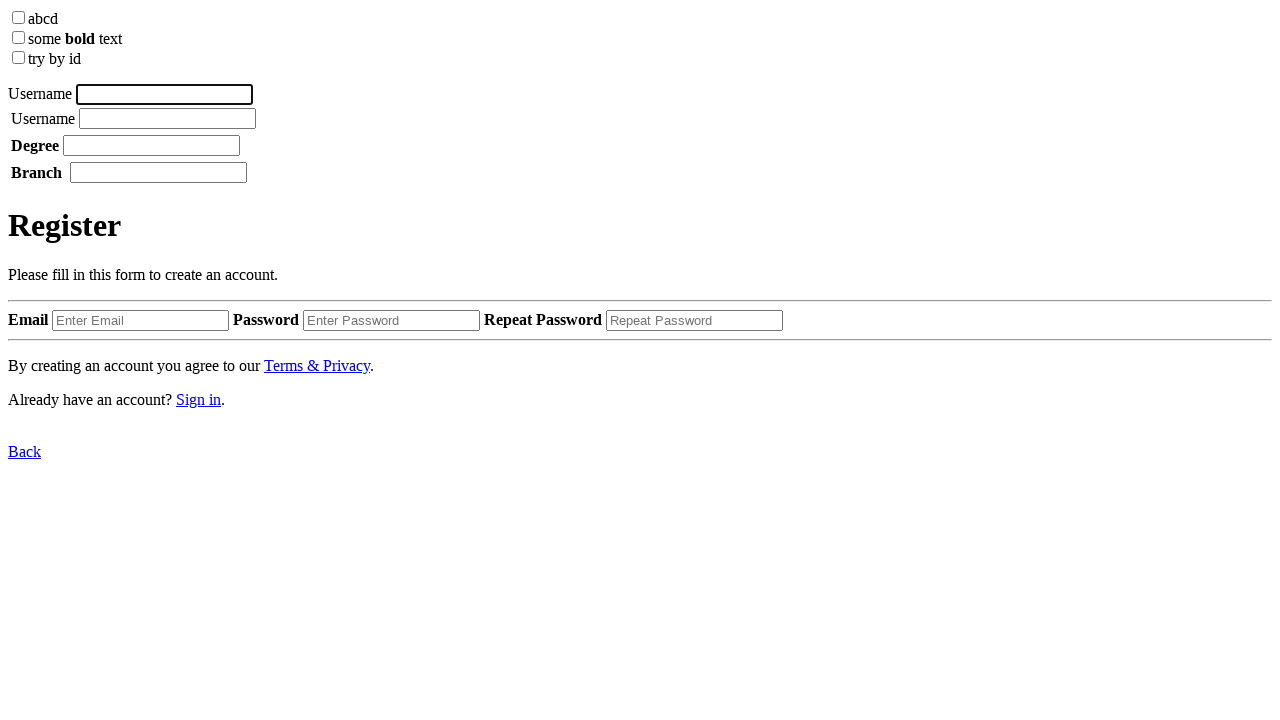

Typed 'chiweilong' into the input field
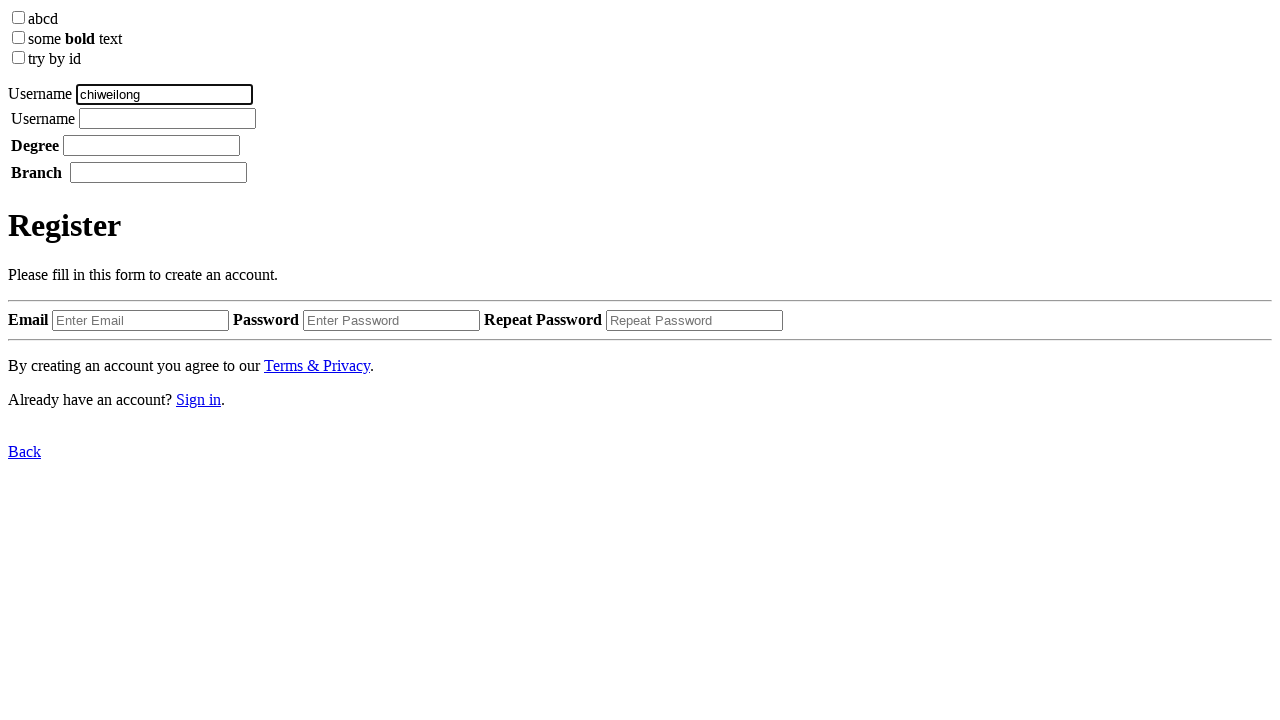

Waited 1000ms
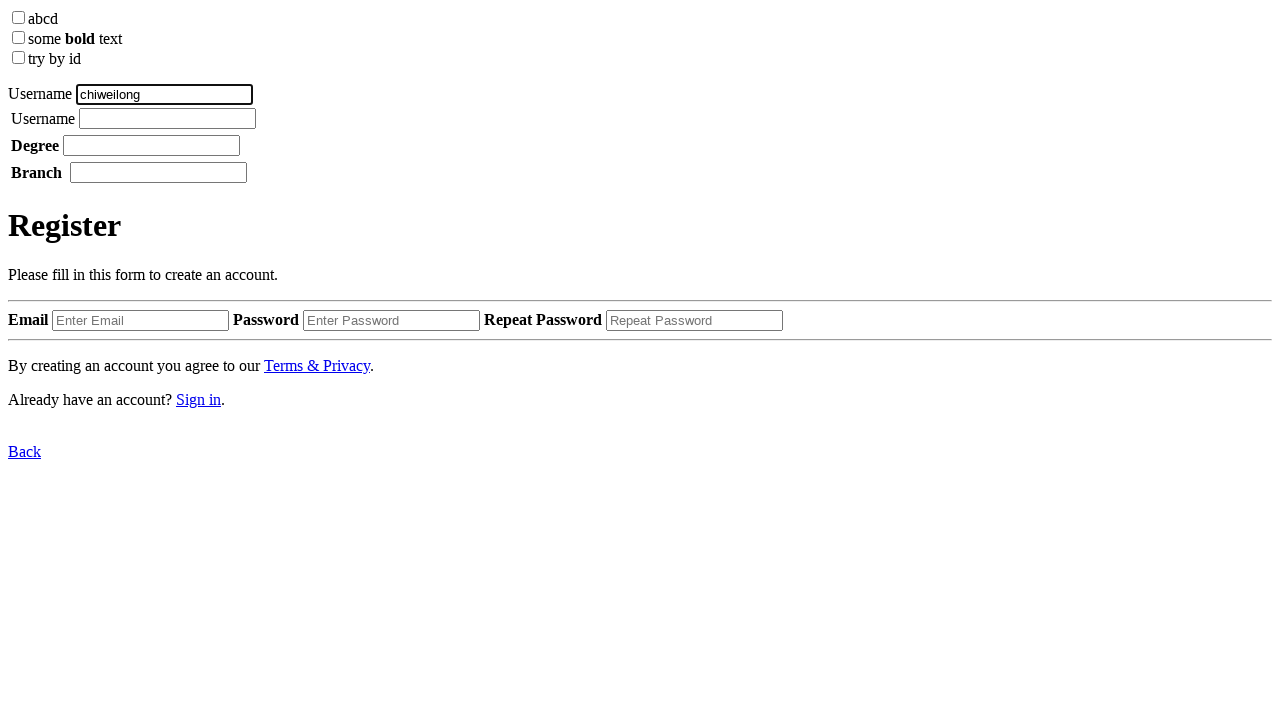

Pressed Space key
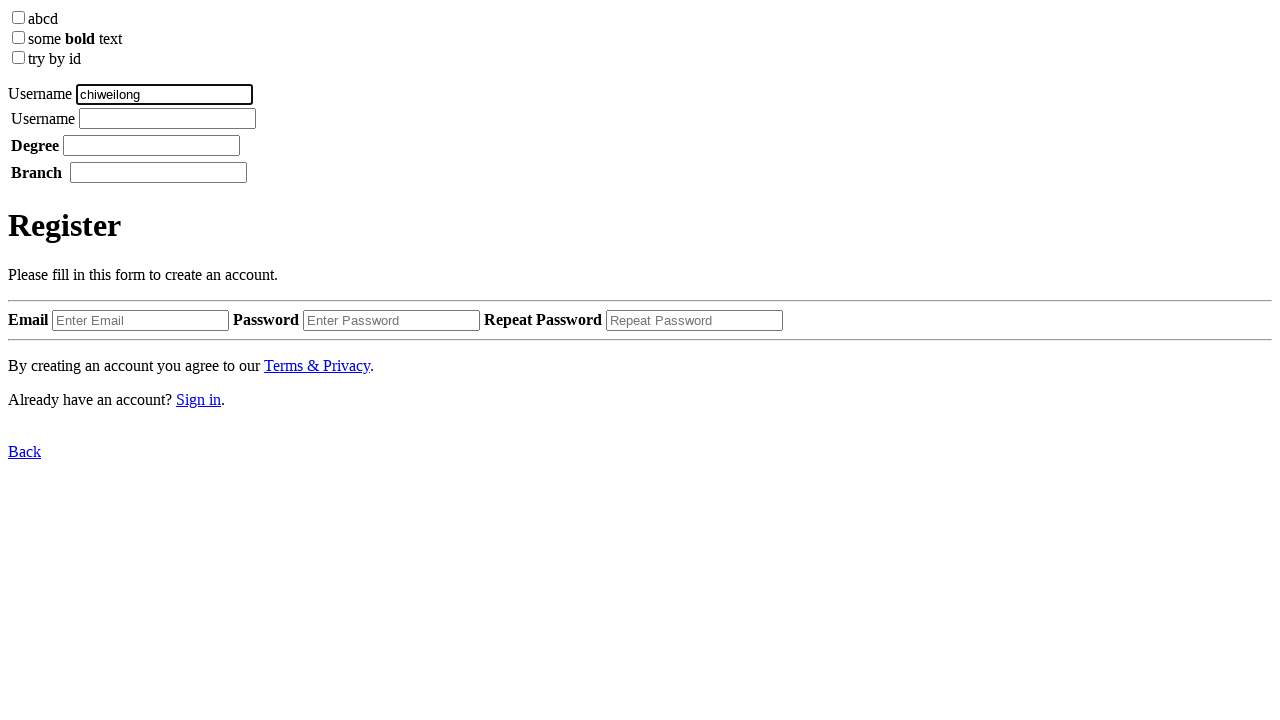

Waited 1000ms
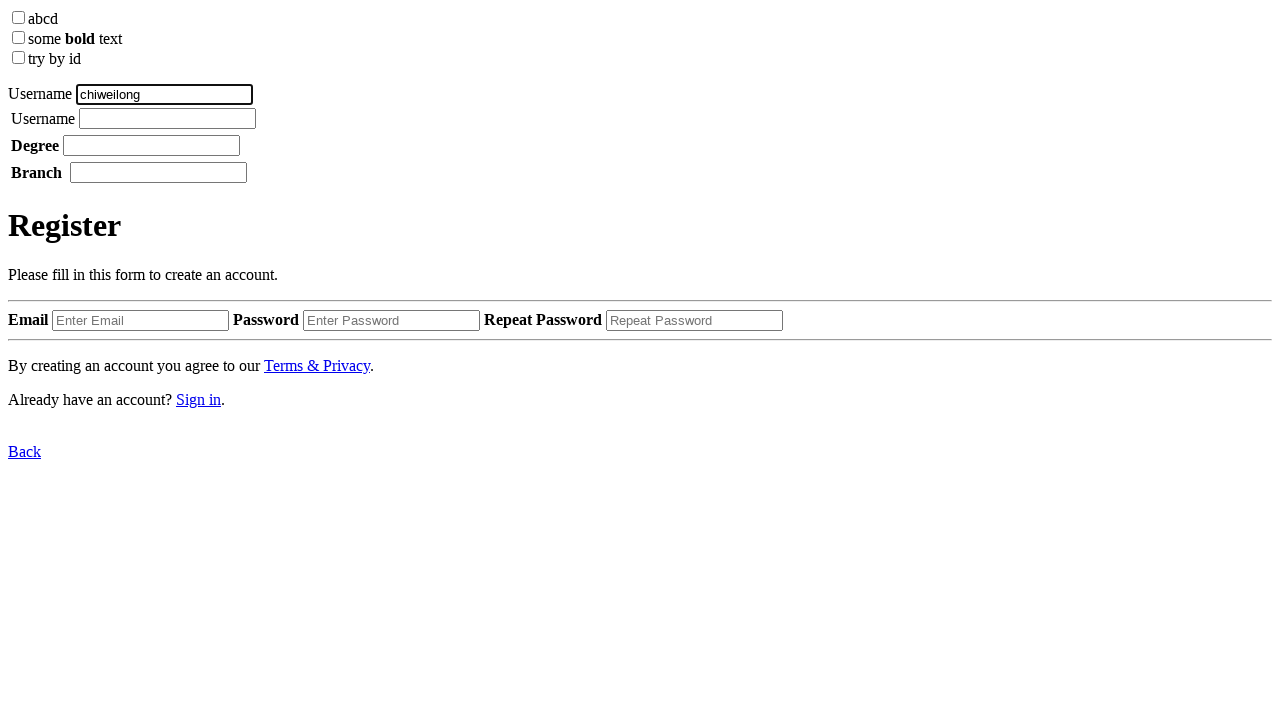

Typed 'hejingniang' into the input field
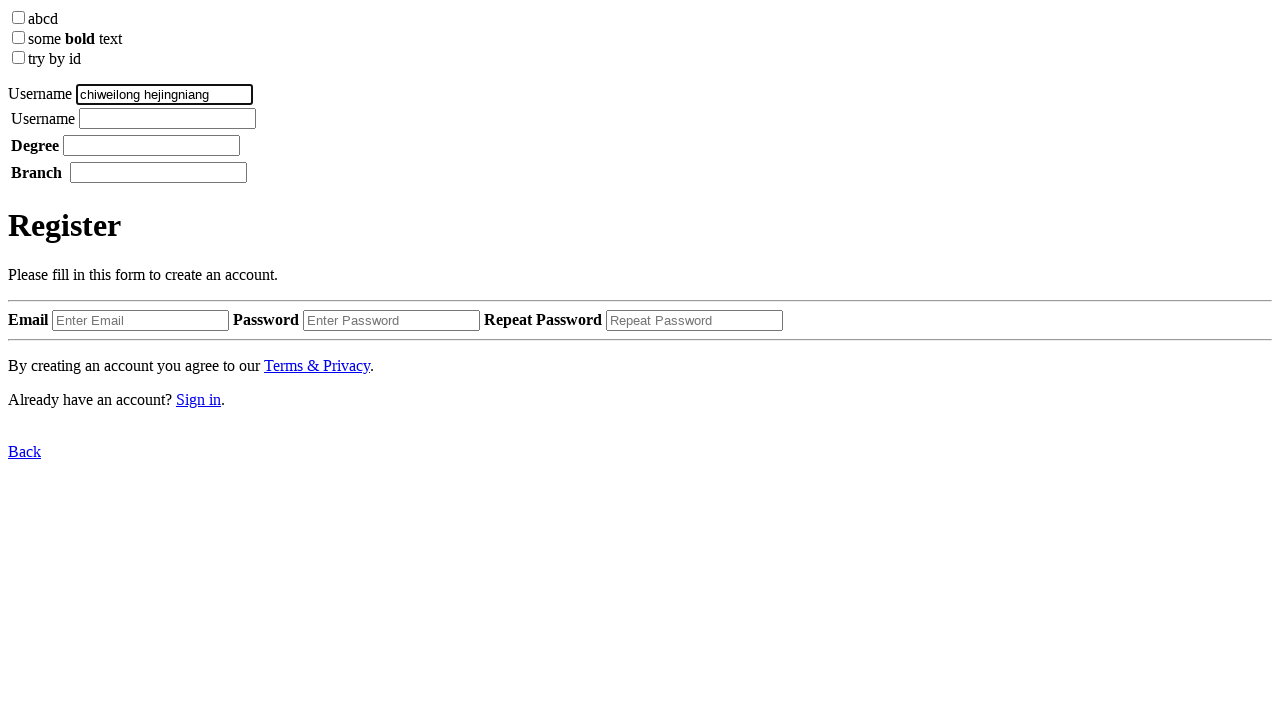

Waited 1000ms
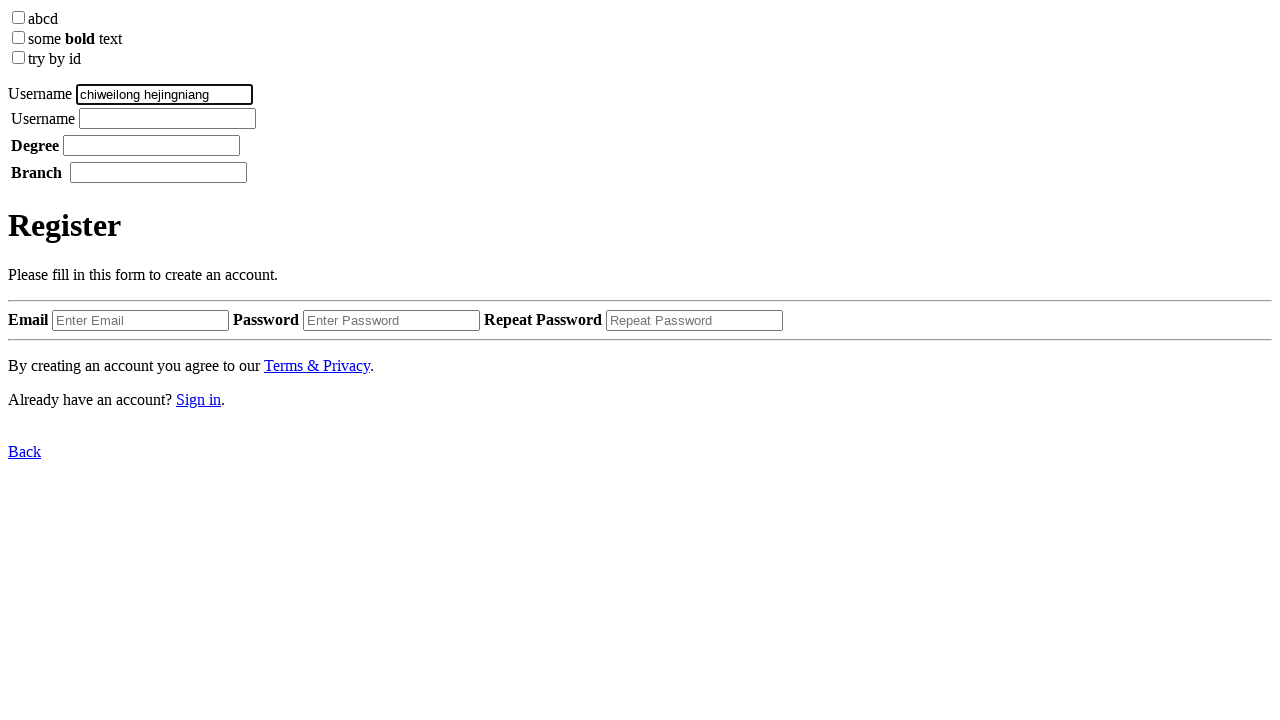

Pressed Backspace key
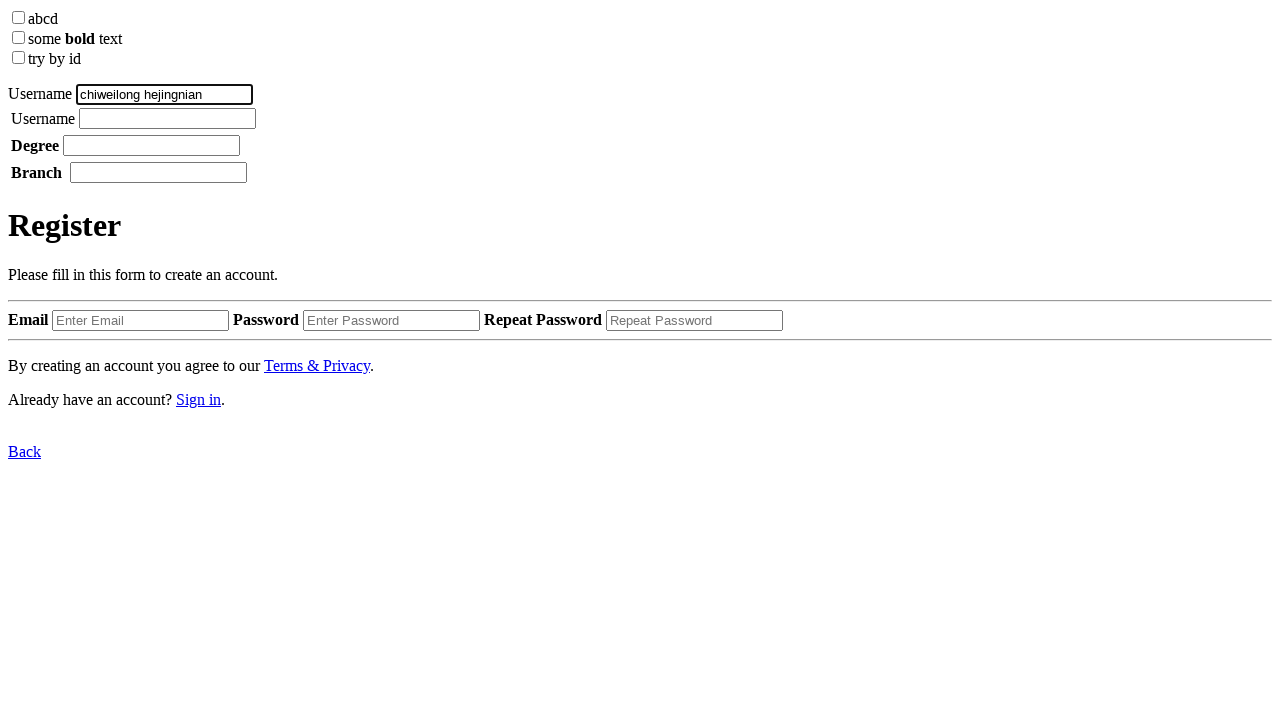

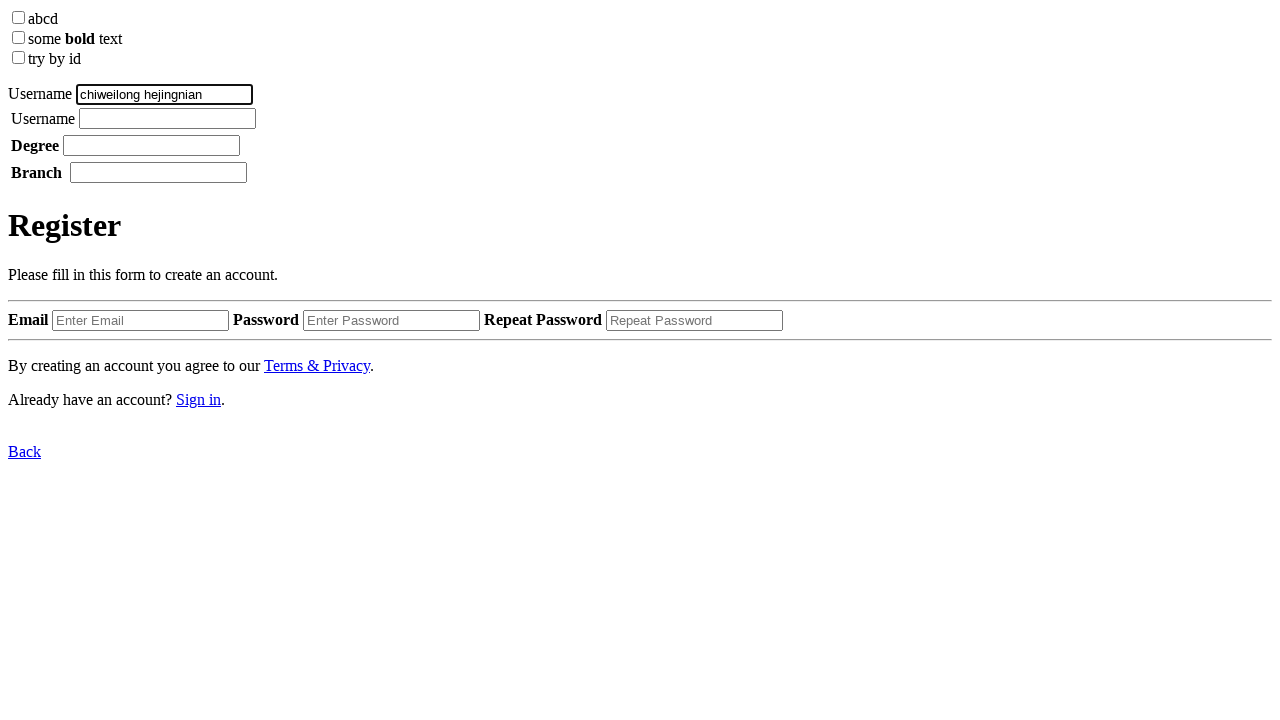